Tests jQuery UI date picker functionality by opening the date picker, navigating to a future month/year, and selecting a specific date.

Starting URL: https://jqueryui.com/datepicker/

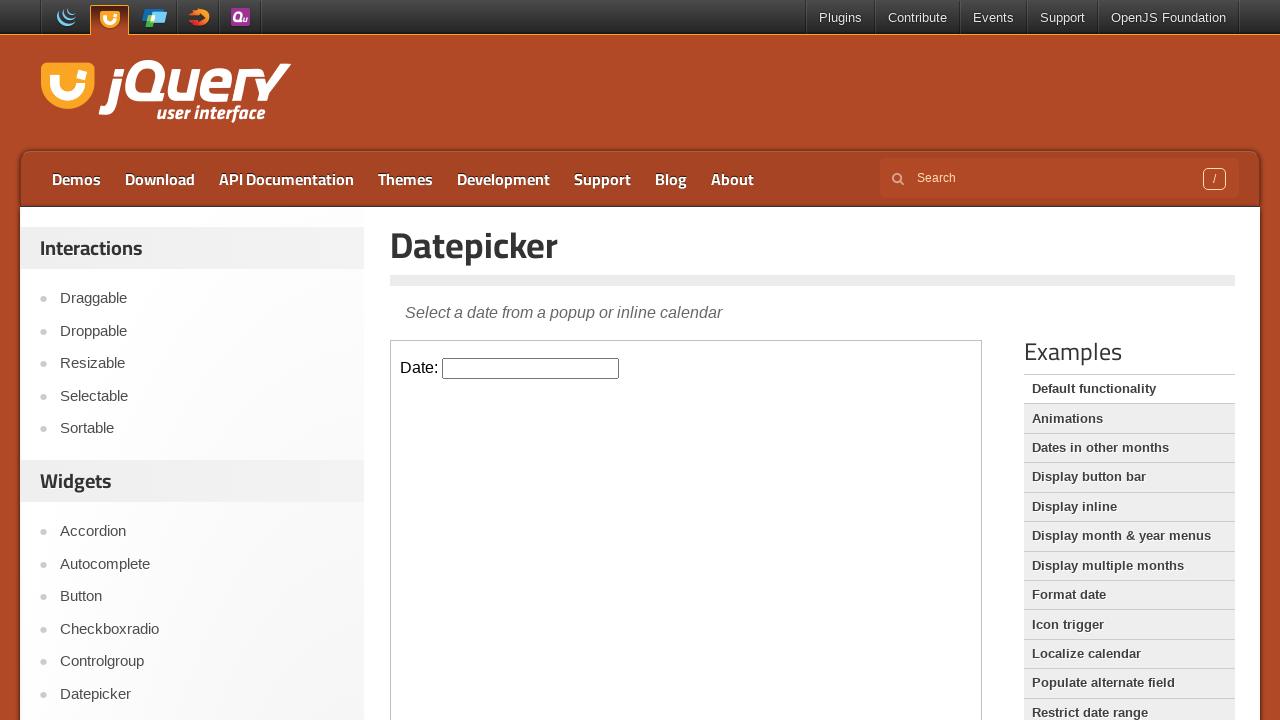

Located the demo iframe
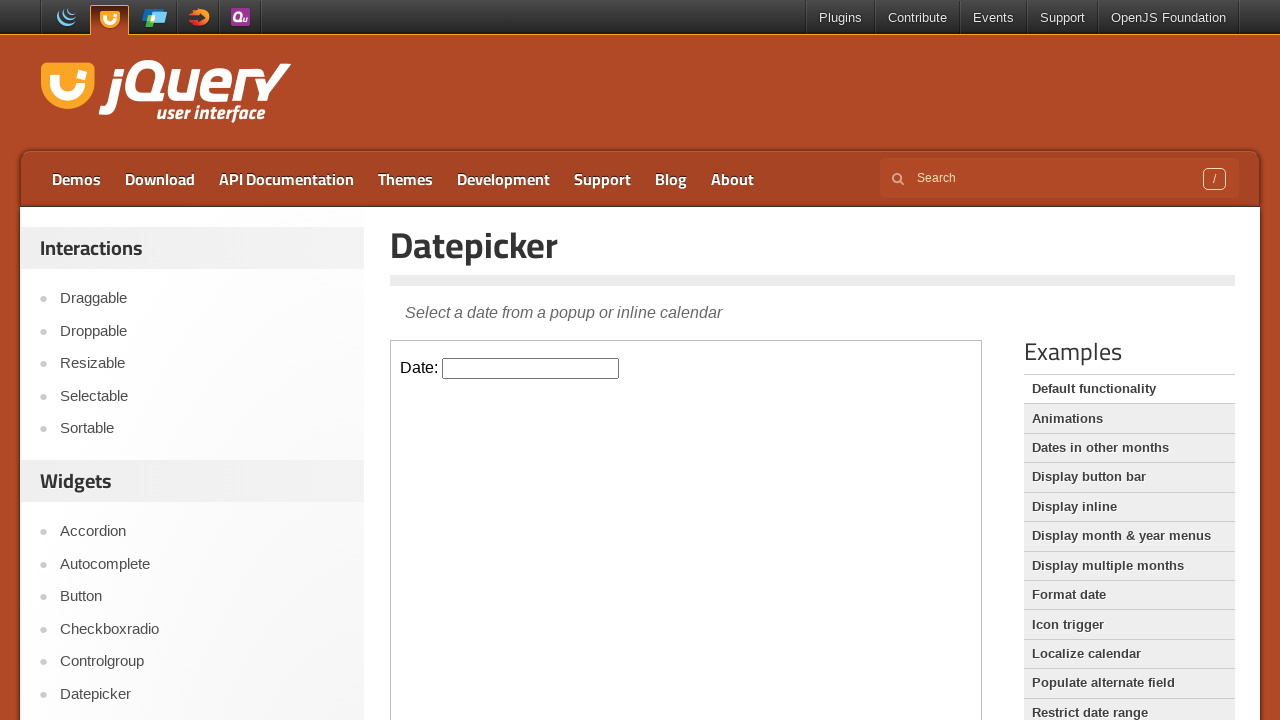

Clicked on the datepicker input to open the calendar at (531, 368) on .demo-frame >> internal:control=enter-frame >> #datepicker
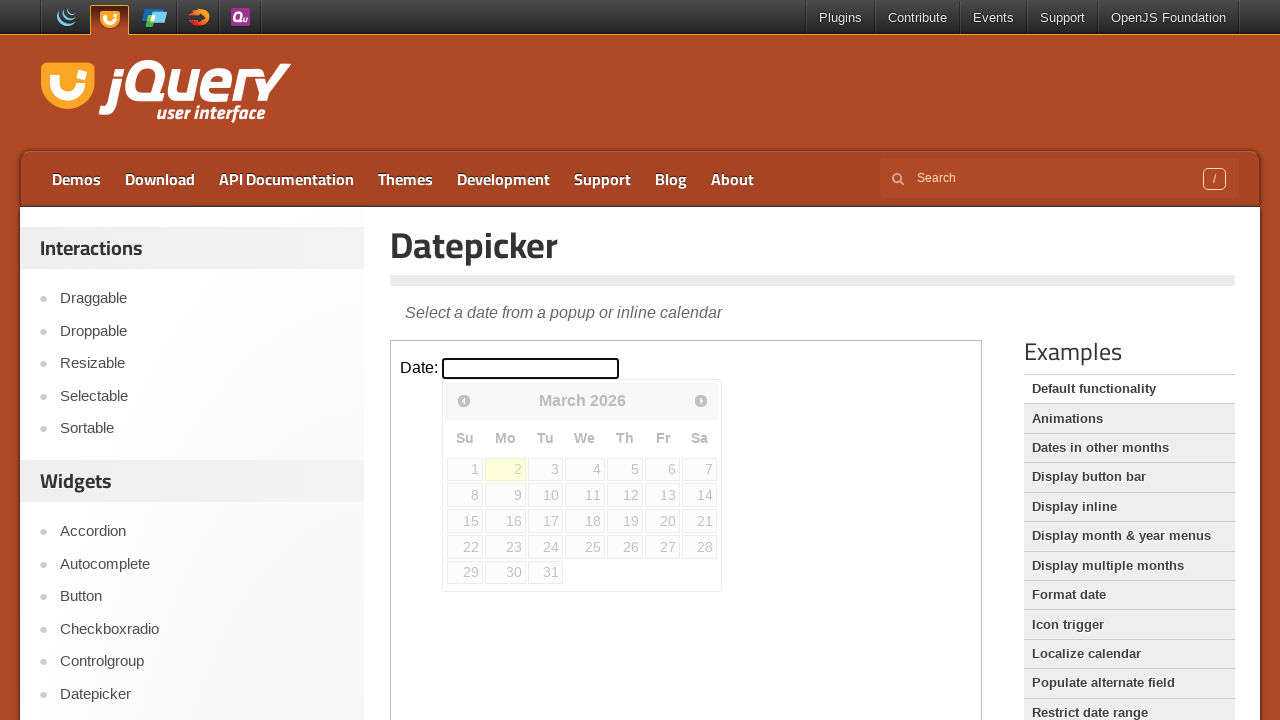

Retrieved current month from calendar
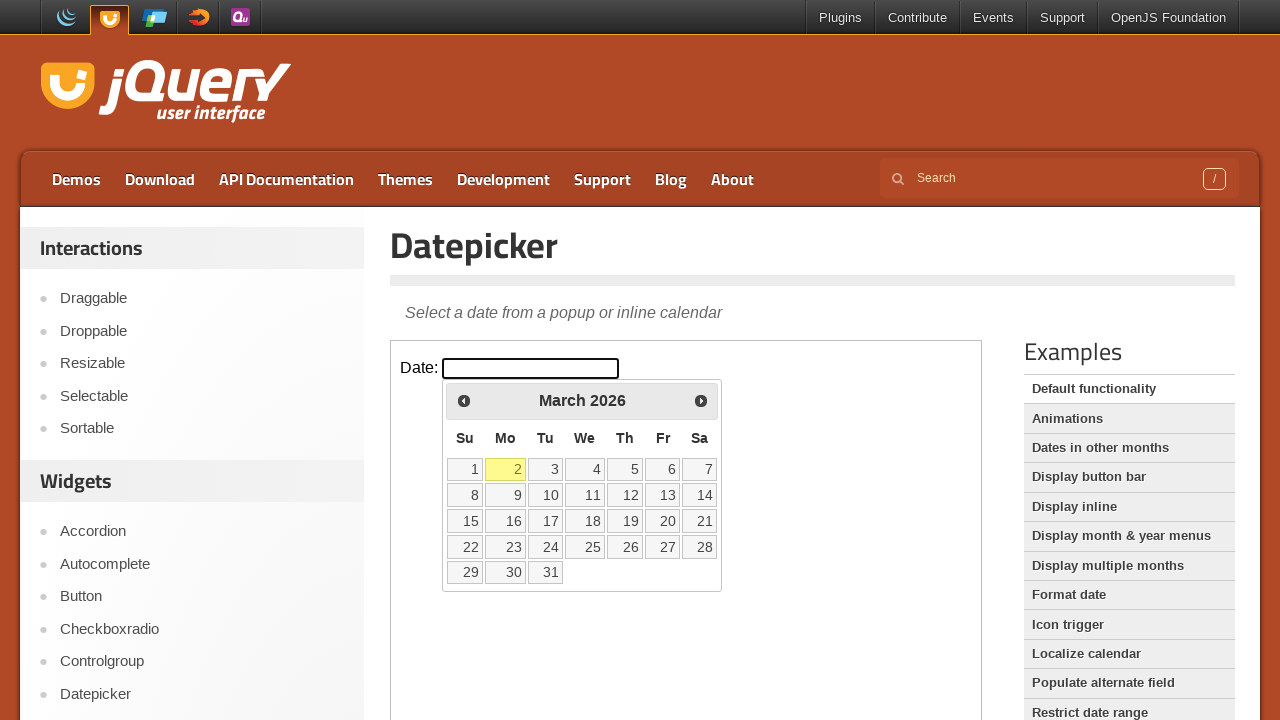

Retrieved current year from calendar
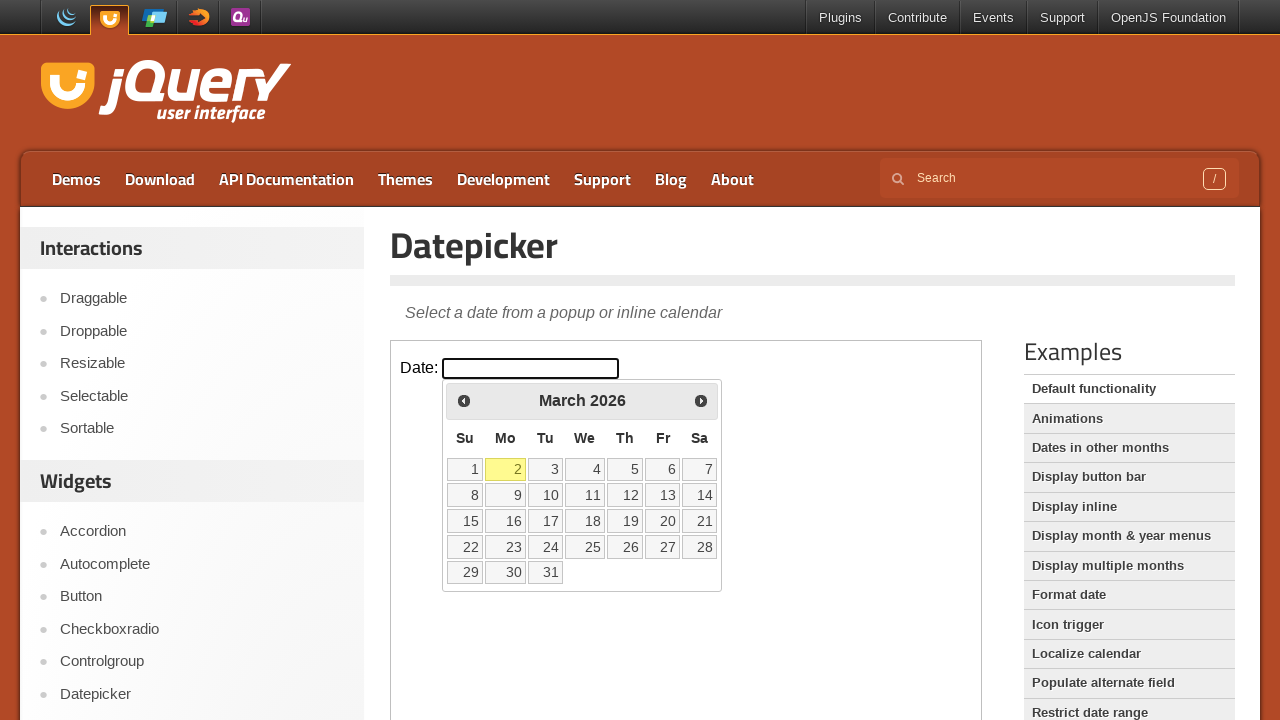

Clicked Next button to advance to the next month at (701, 400) on .demo-frame >> internal:control=enter-frame >> span:has-text('Next')
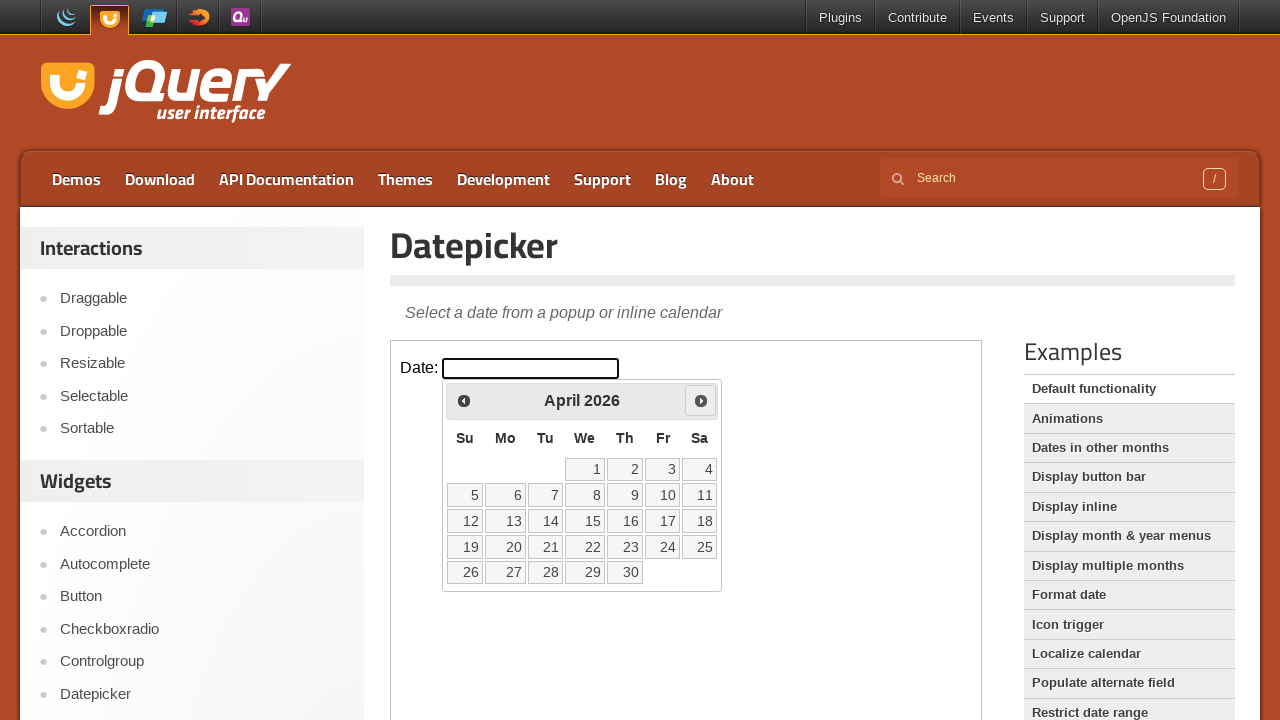

Waited 200ms for calendar to update
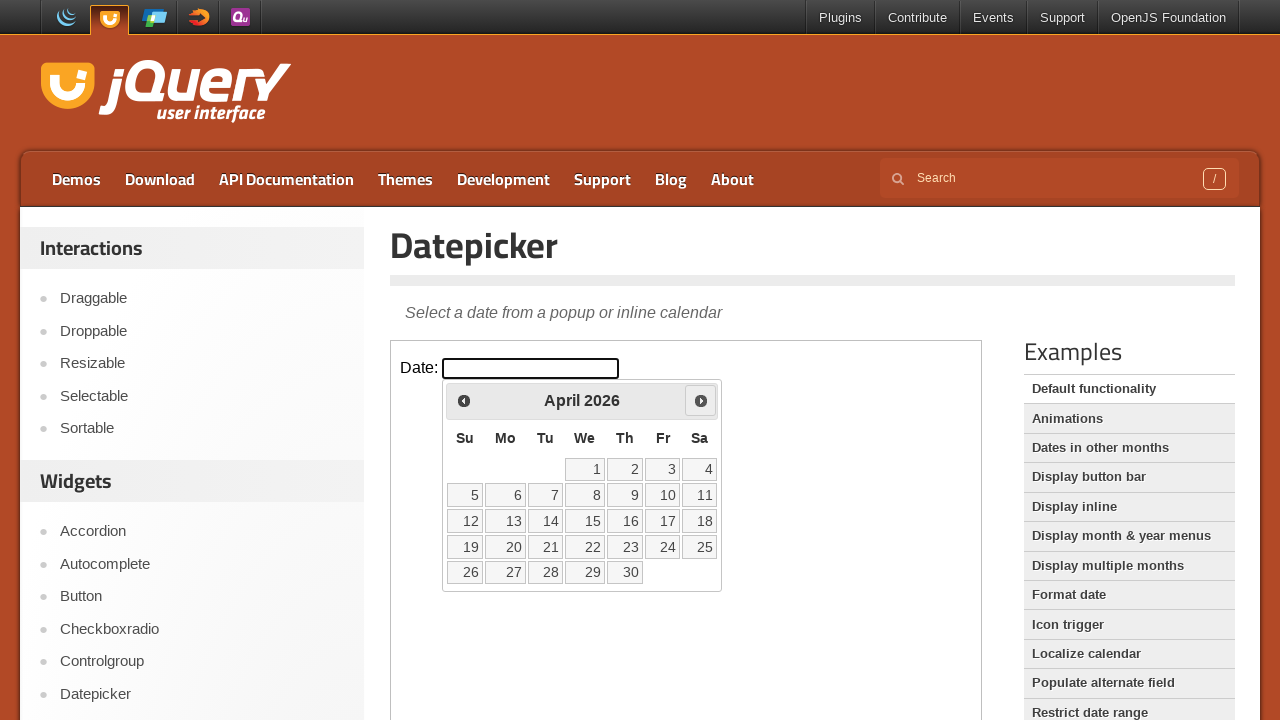

Retrieved current month from calendar
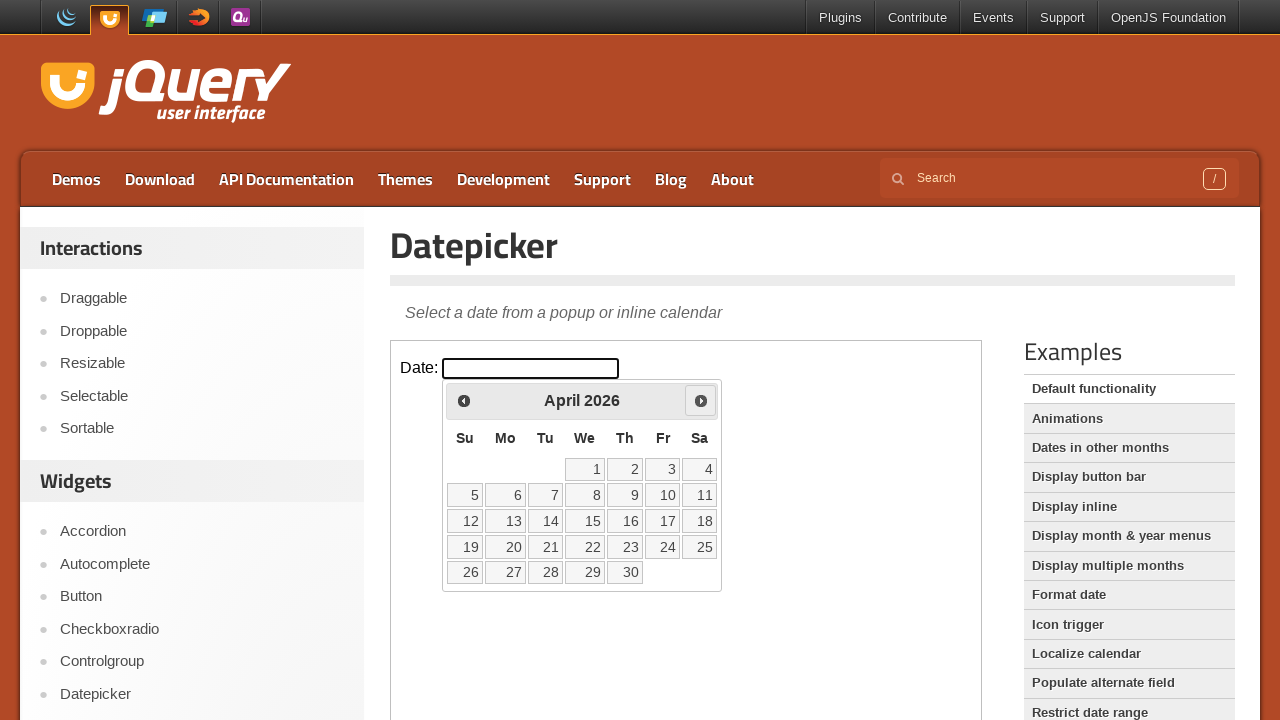

Retrieved current year from calendar
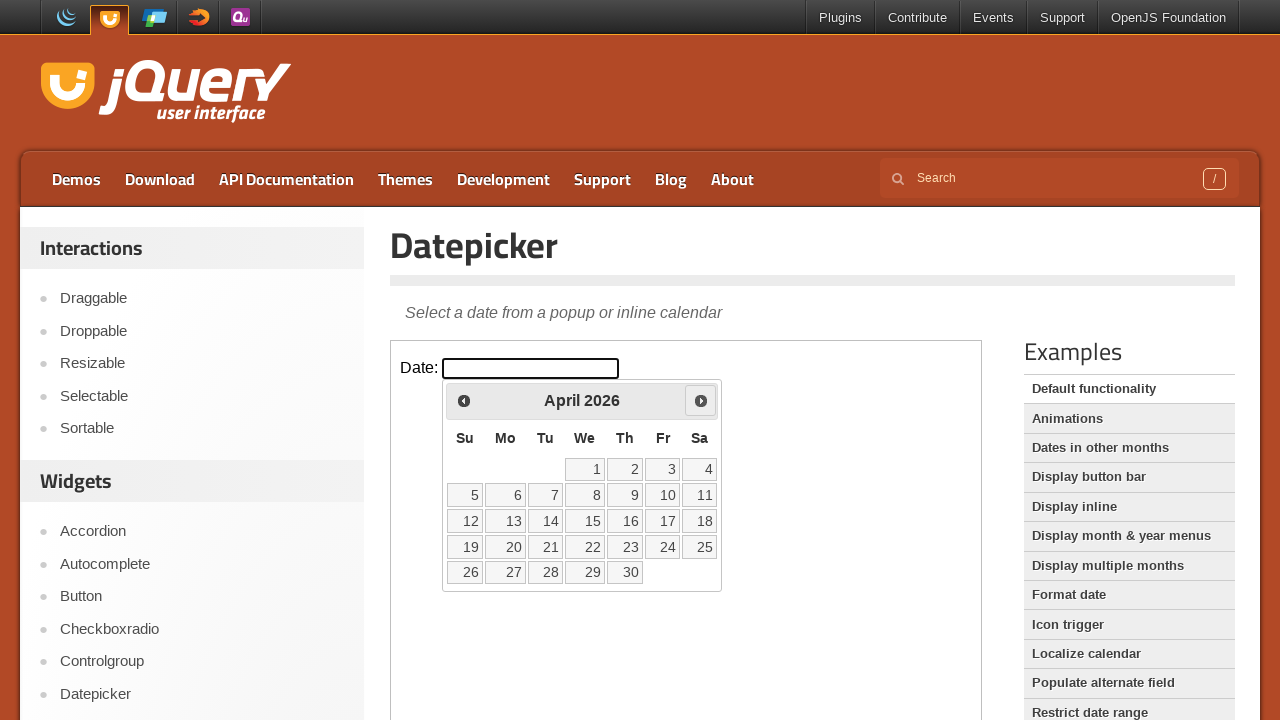

Reached target date April 2026
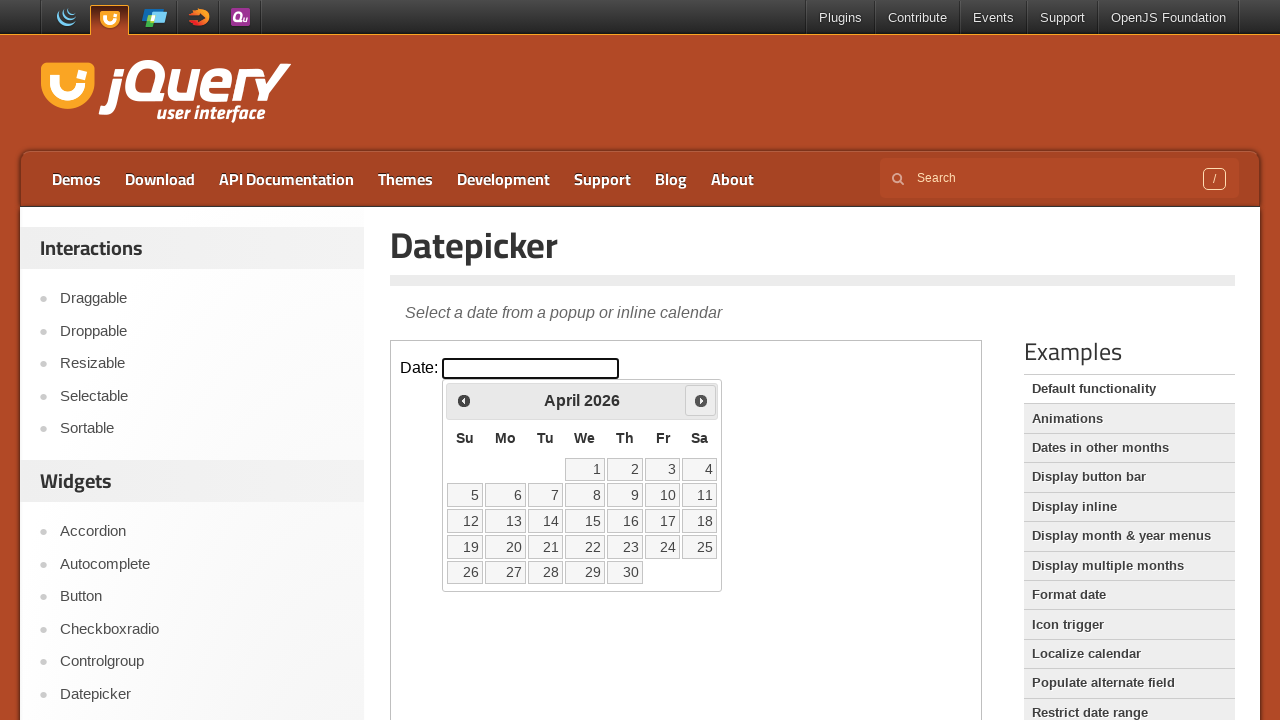

Clicked on day 25 in the calendar at (700, 547) on .demo-frame >> internal:control=enter-frame >> table.ui-datepicker-calendar td a
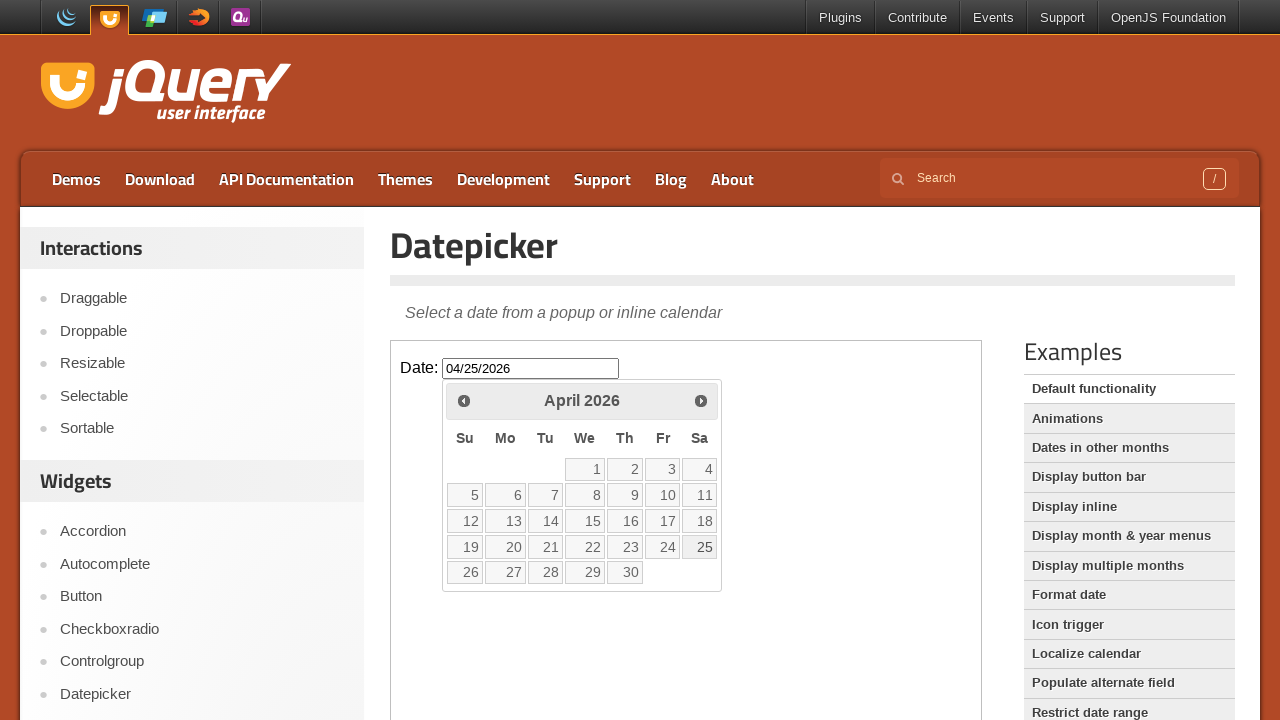

Confirmed datepicker input is present after selection
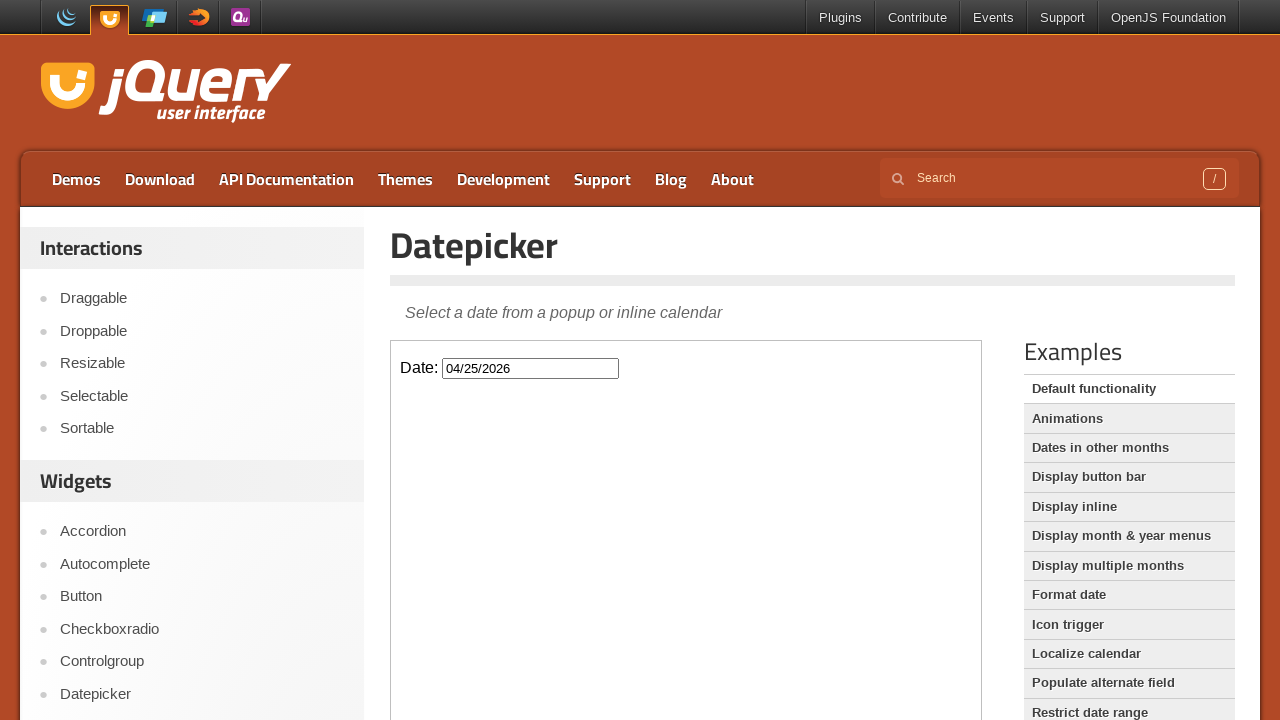

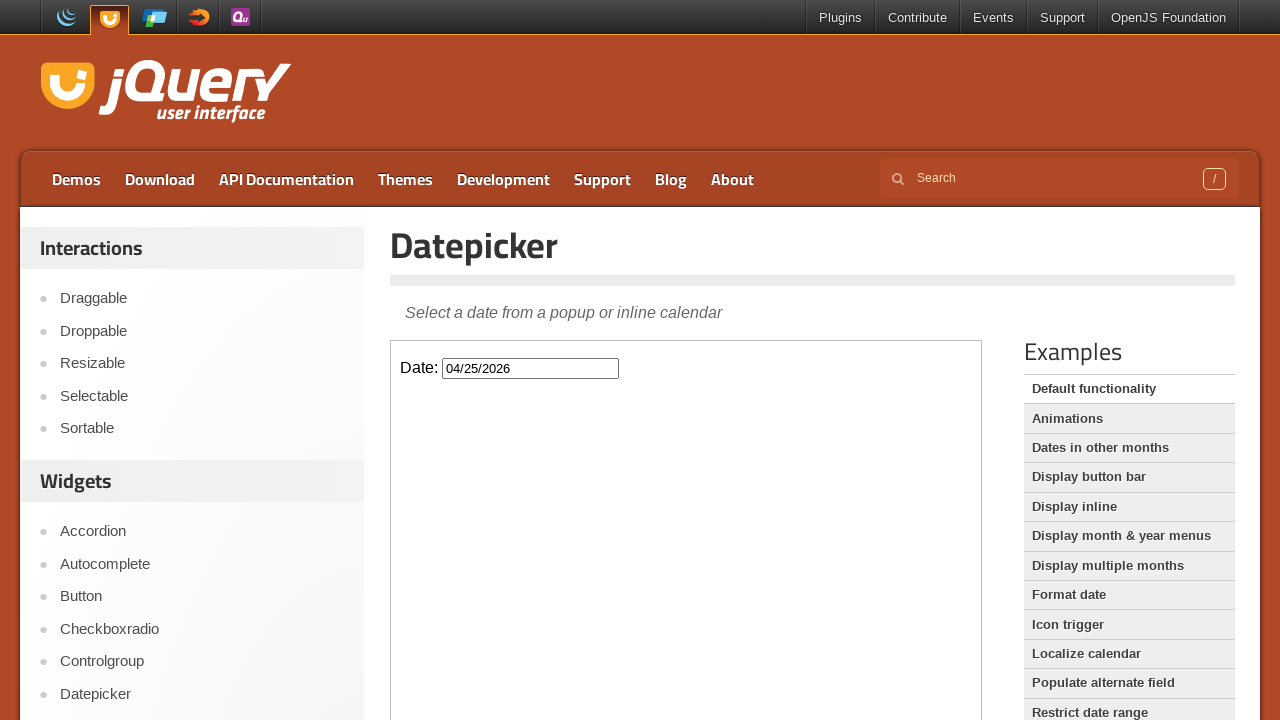